Verifies that the logo image is visible on the OrangeHRM login page

Starting URL: https://opensource-demo.orangehrmlive.com/web/index.php/auth/login

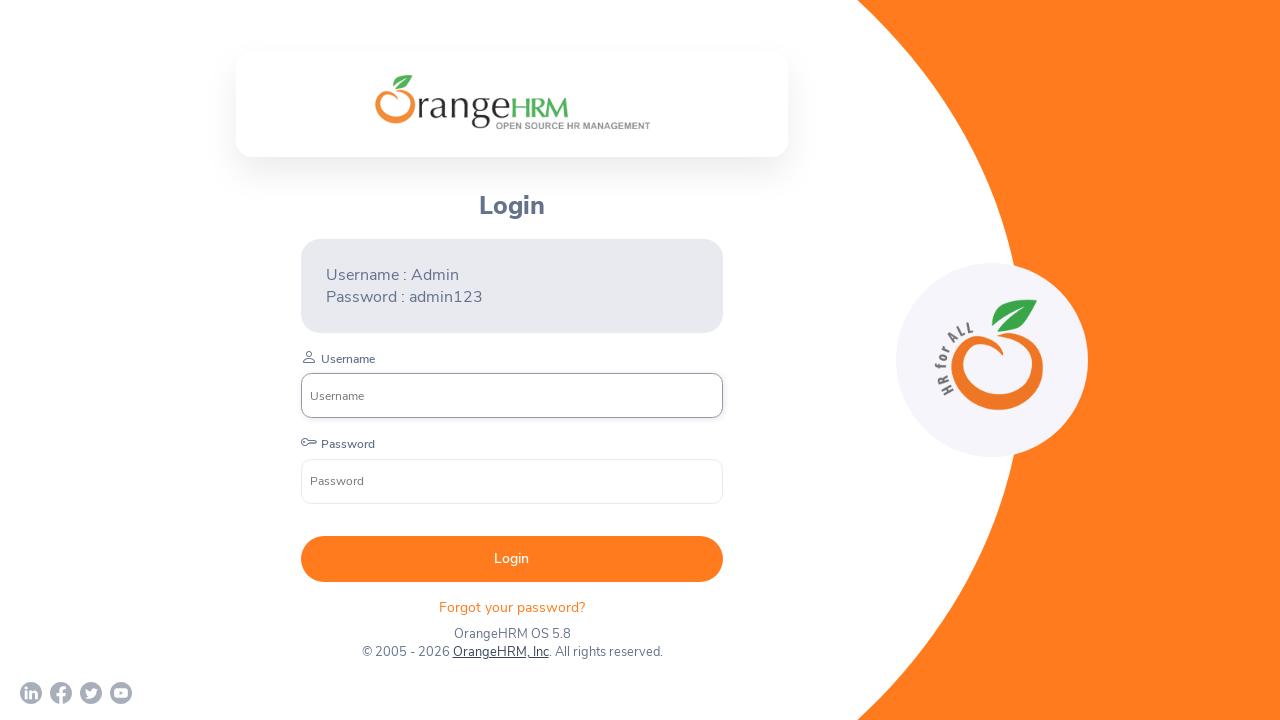

Waited for logo image to be visible on OrangeHRM login page
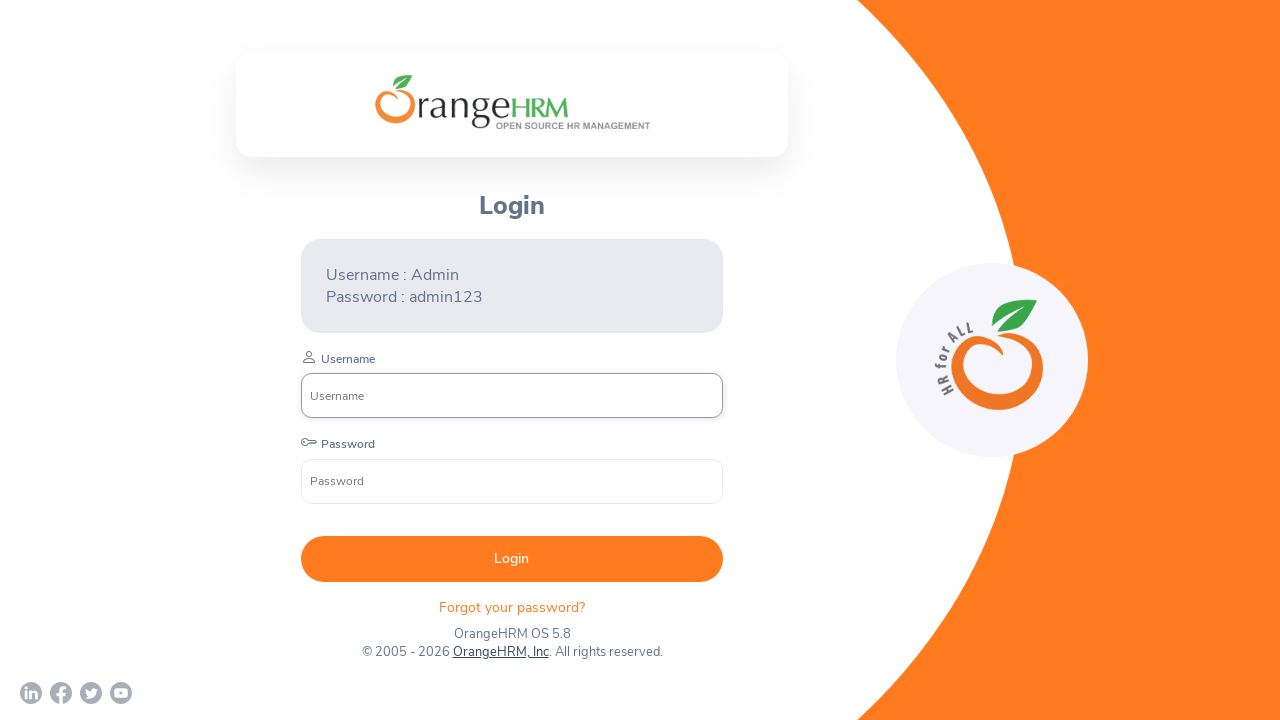

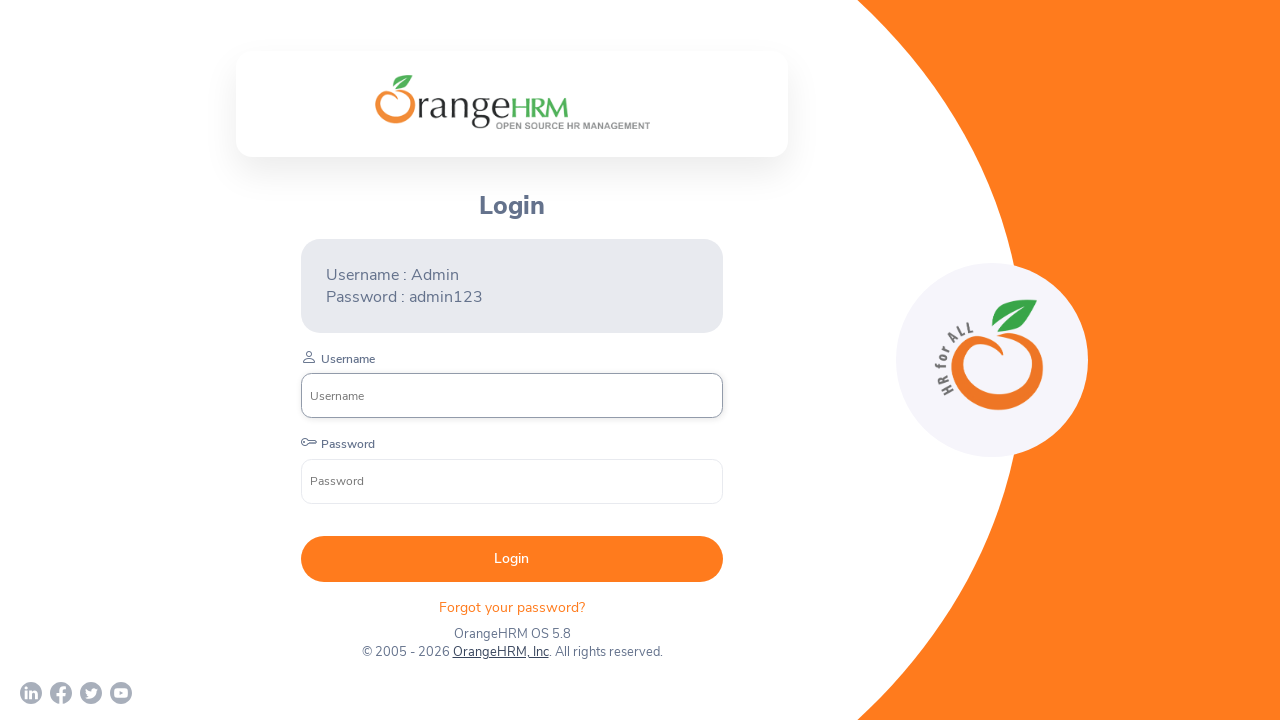